Clicks the first checkbox and verifies it becomes checked after the click.

Starting URL: https://the-internet.herokuapp.com/checkboxes

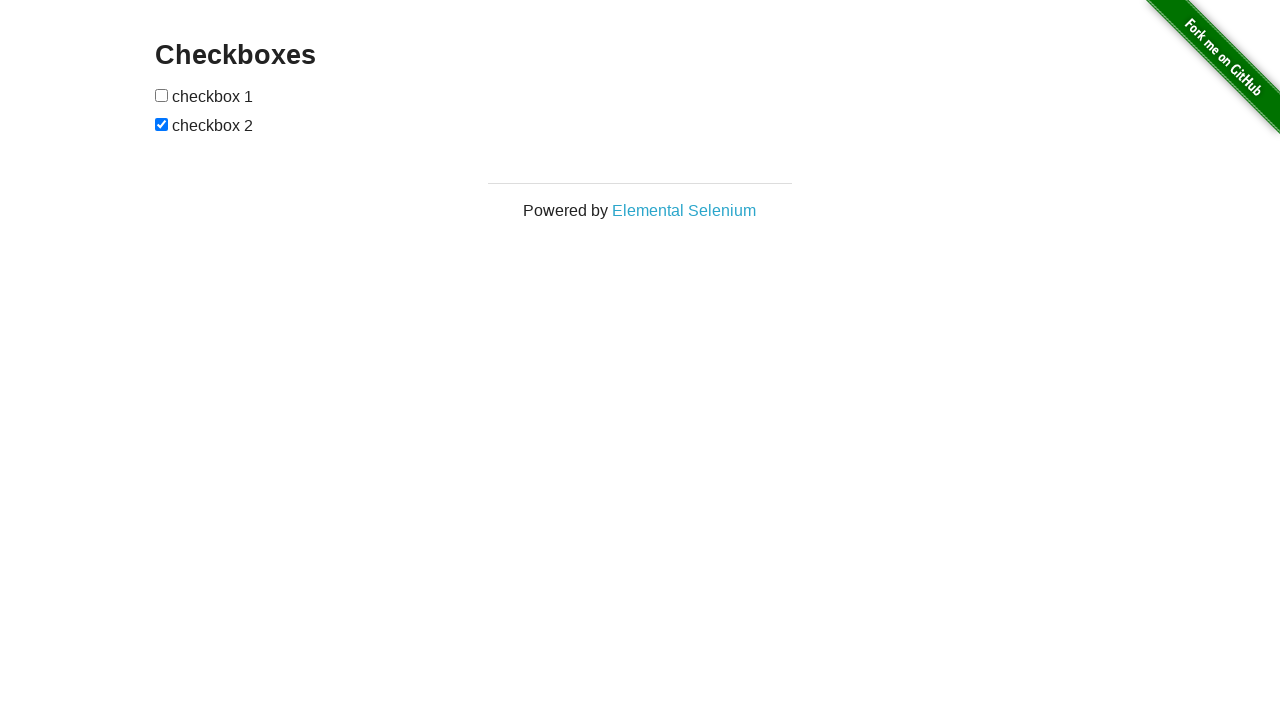

Located the first checkbox element
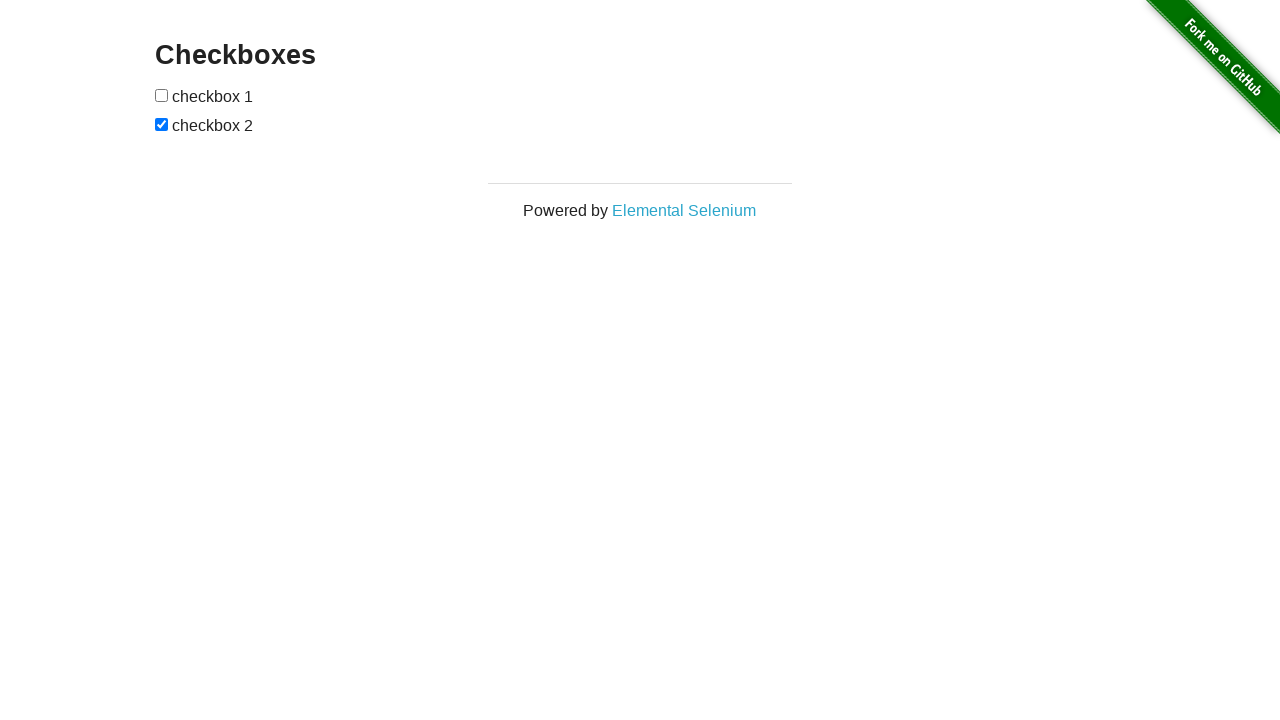

Clicked the first checkbox at (162, 95) on input[type='checkbox'] >> nth=0
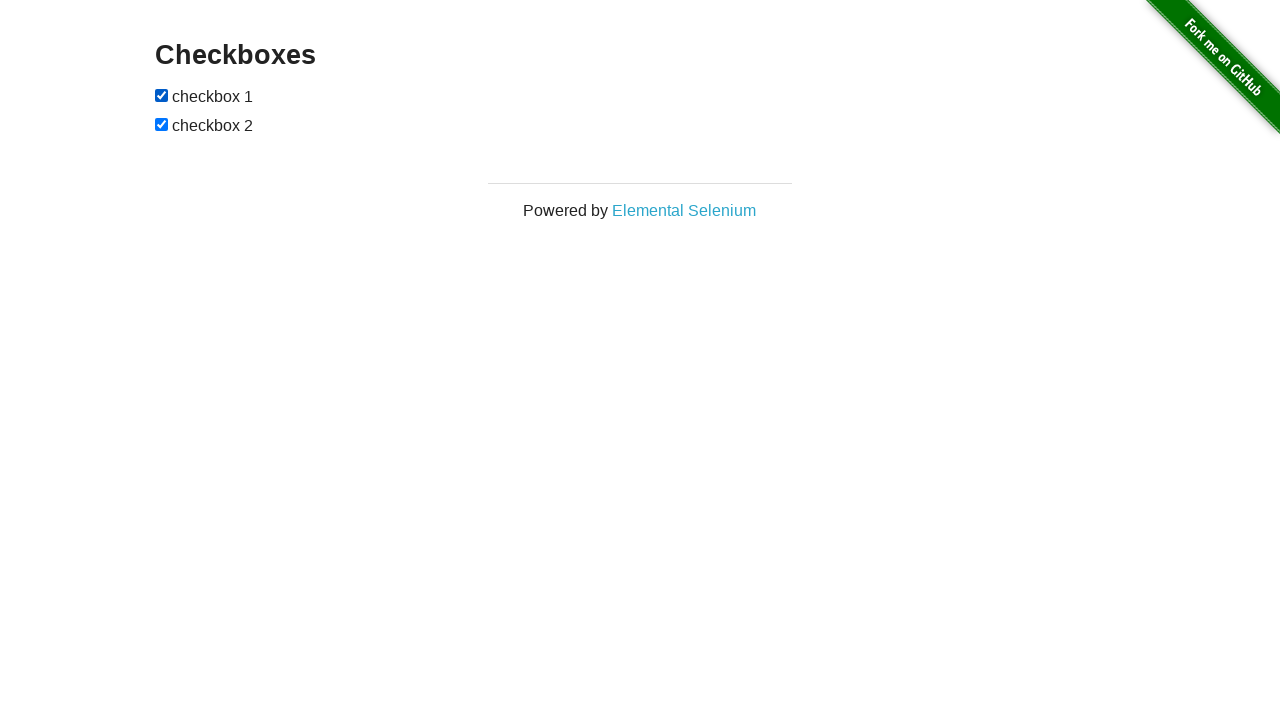

Verified that the first checkbox is checked
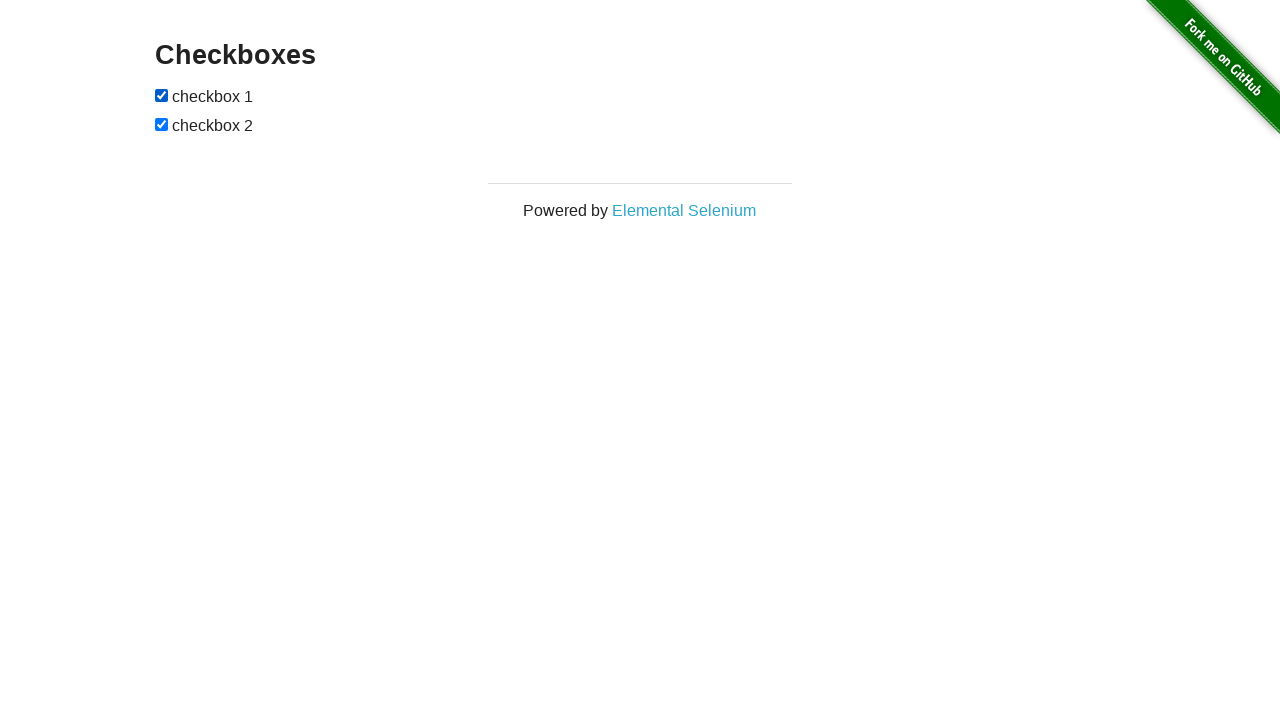

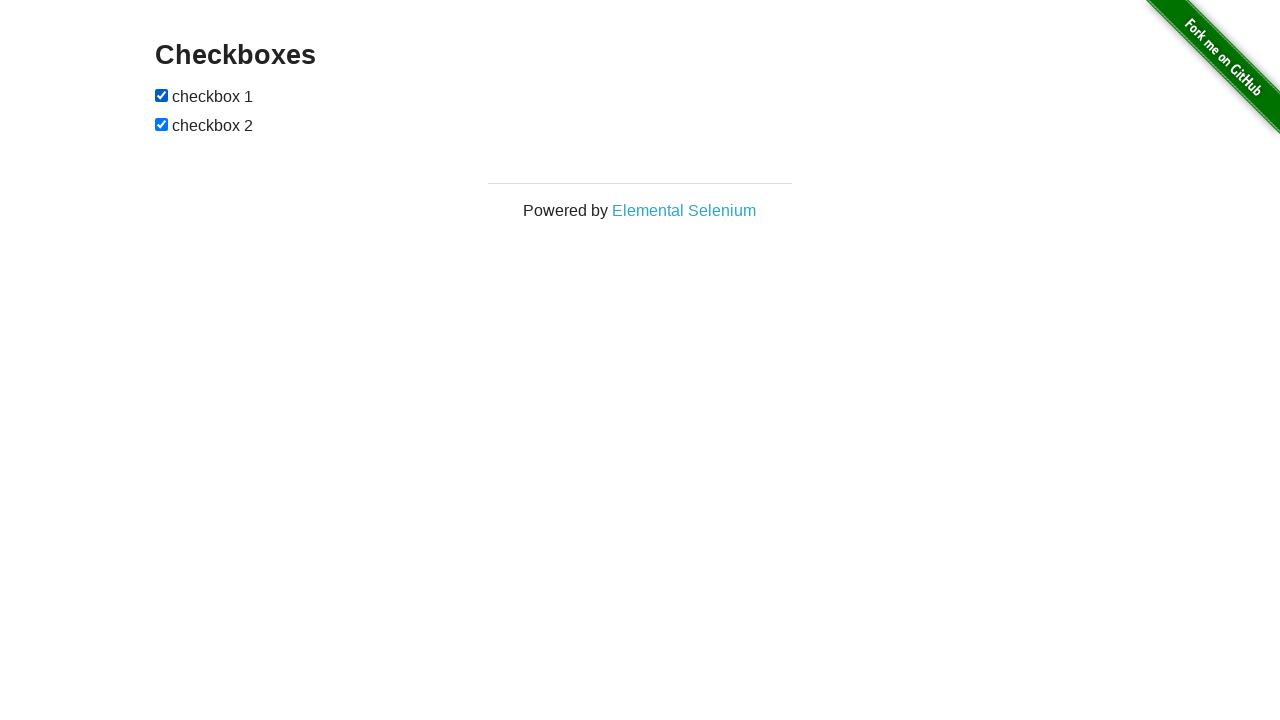